Navigates to a course content page, expands a section, right-clicks on a day 6 link, and opens it in a new tab using keyboard shortcuts

Starting URL: http://greenstech.in/selenium-course-content.html

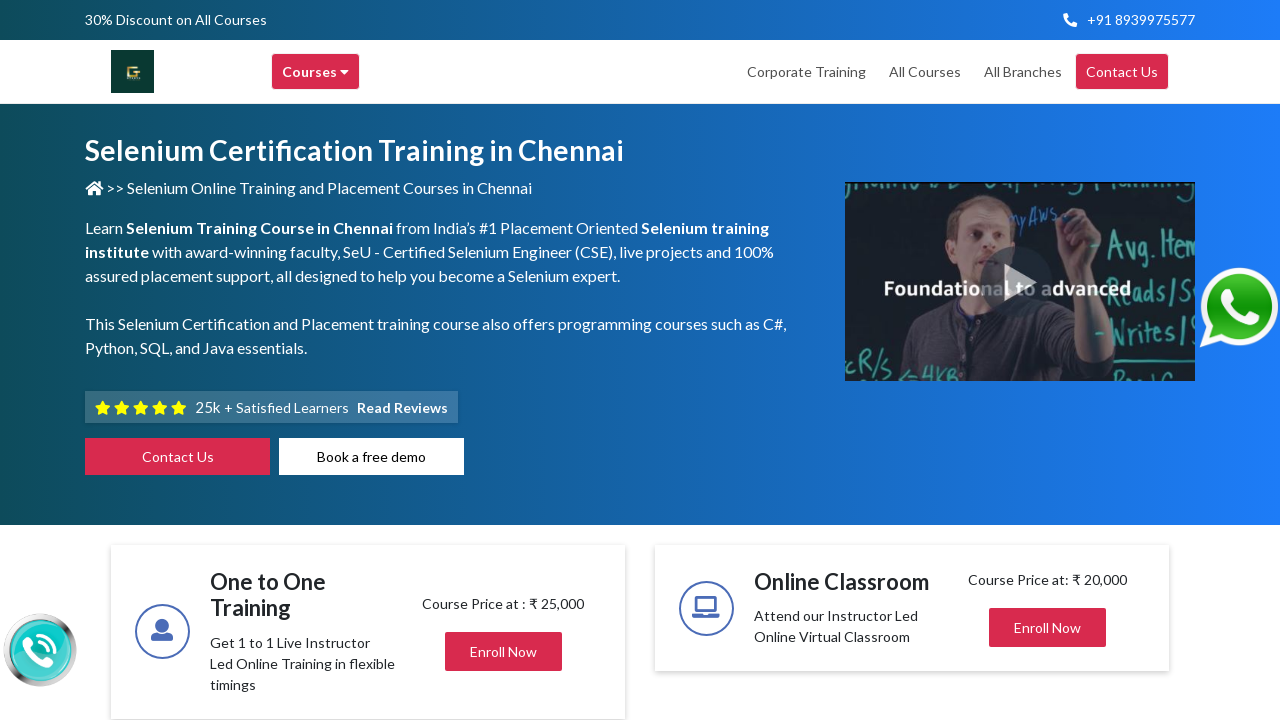

Clicked on the 5th accordion section to expand it at (1028, 361) on (//h2[@class='mb-0'])[5]
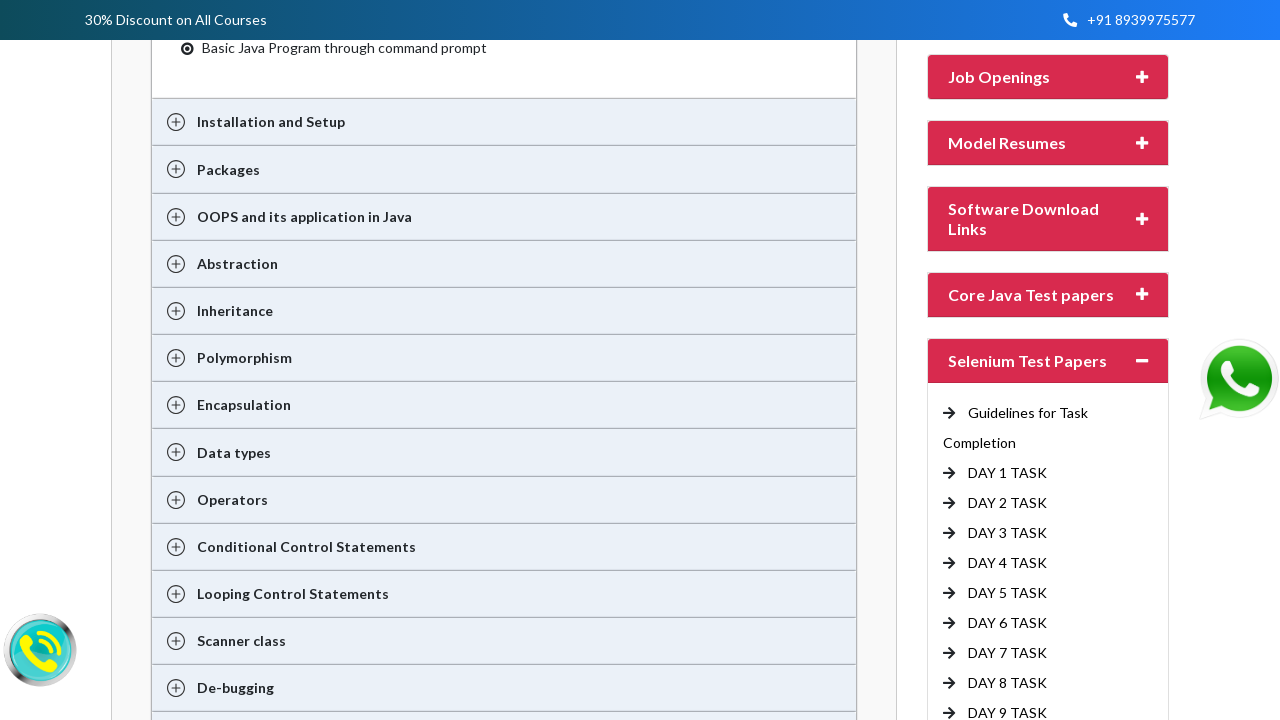

Waited 500ms for section to expand
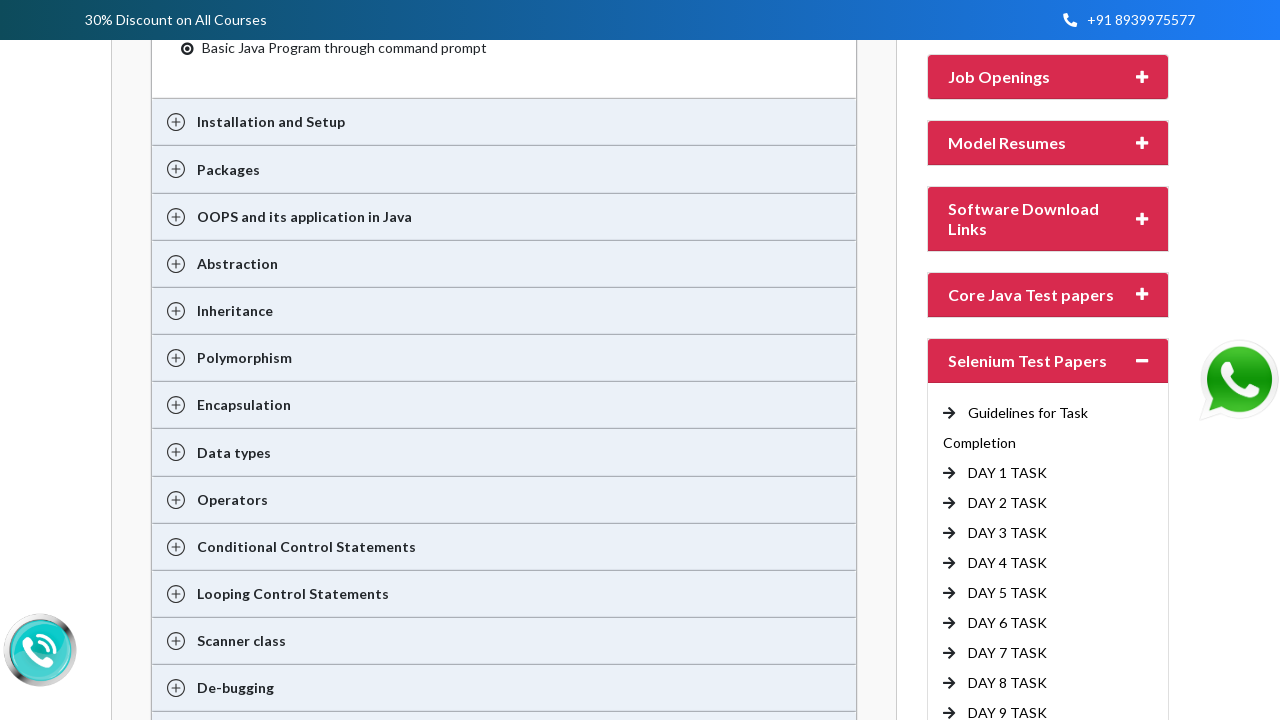

Right-clicked on the Day 6 test papers link at (1008, 593) on (//a[@title='Test papers training in chennai'])[18]
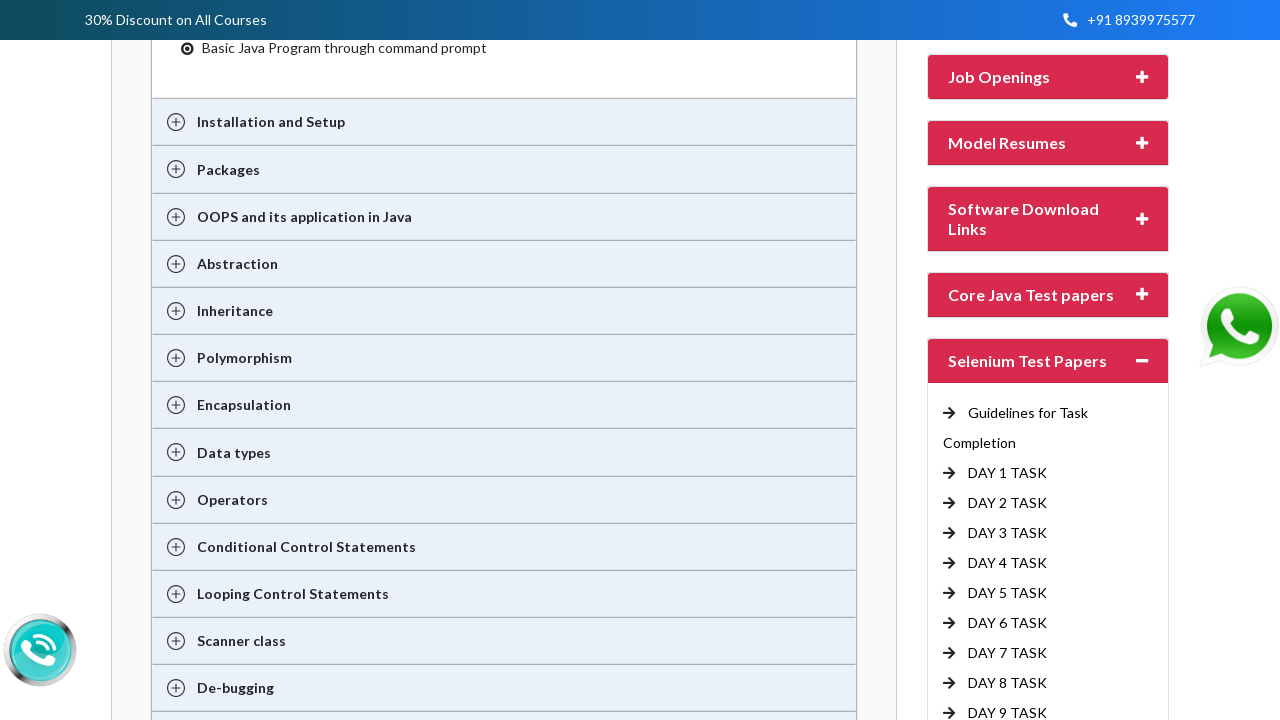

Pressed ArrowUp to navigate context menu
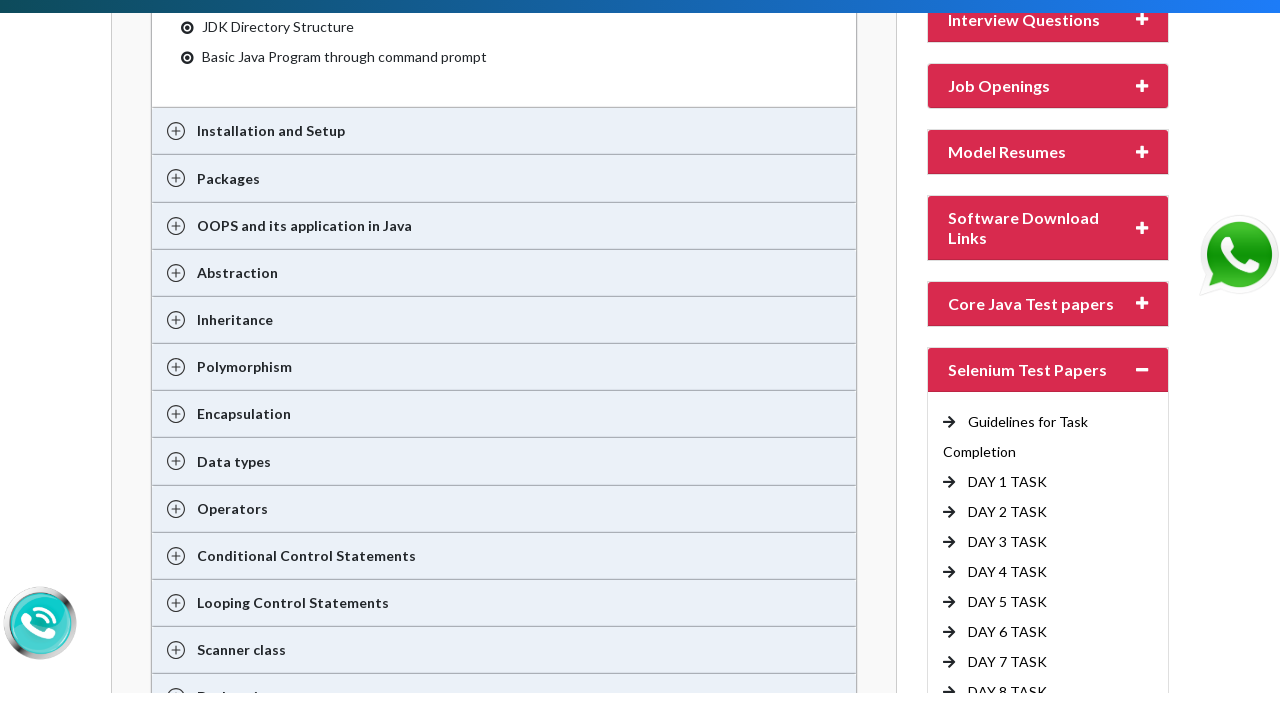

Pressed Enter to open link in new tab
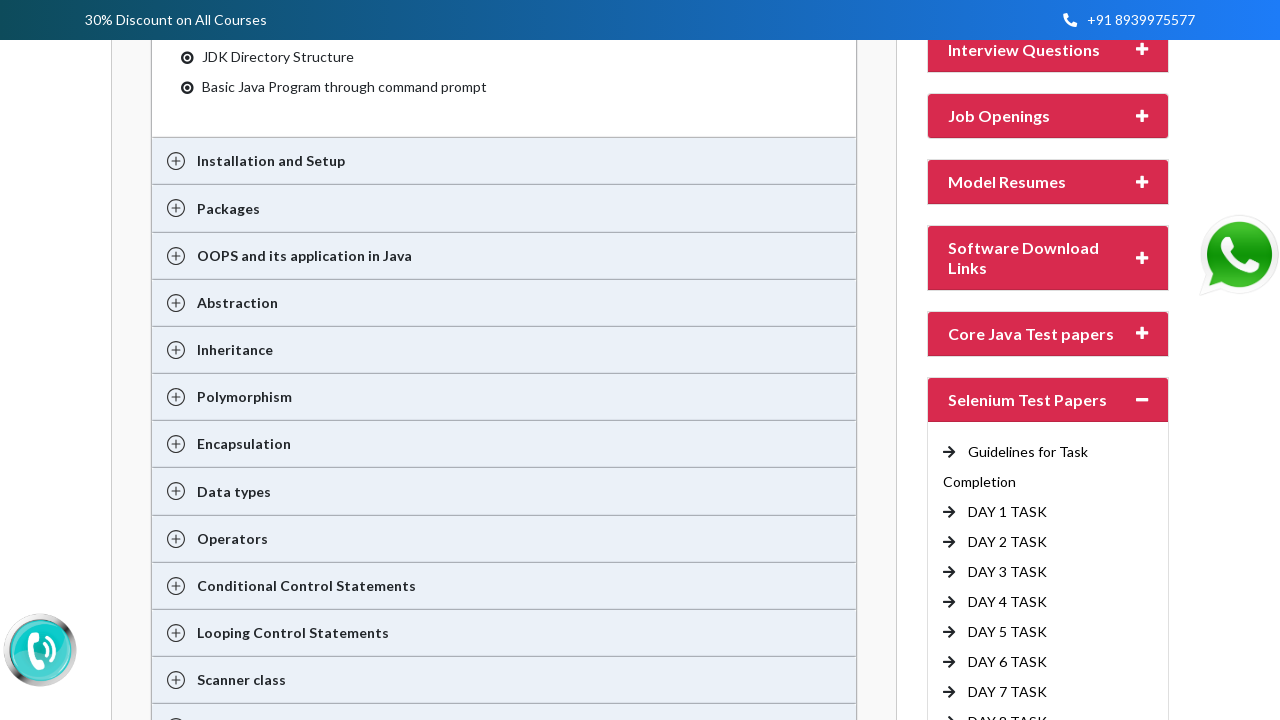

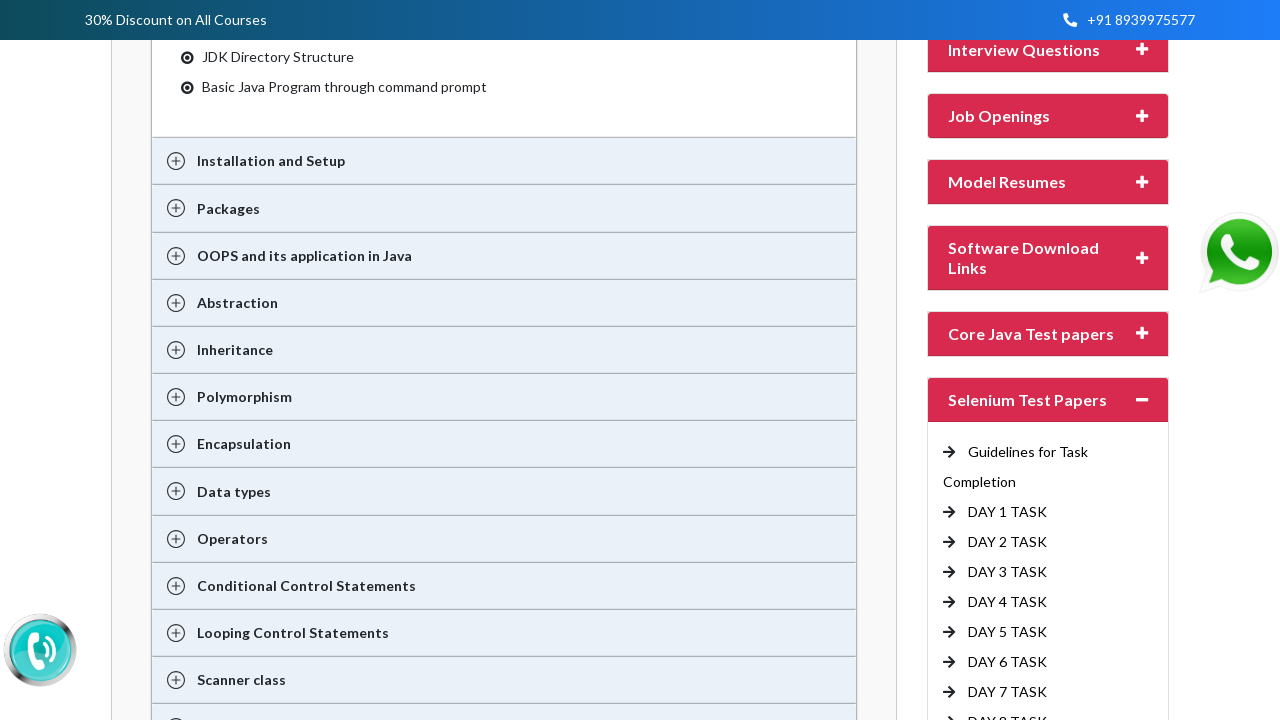